Tests double-click functionality by double-clicking an element to trigger an alert box

Starting URL: https://artoftesting.com/sampleSiteForSelenium

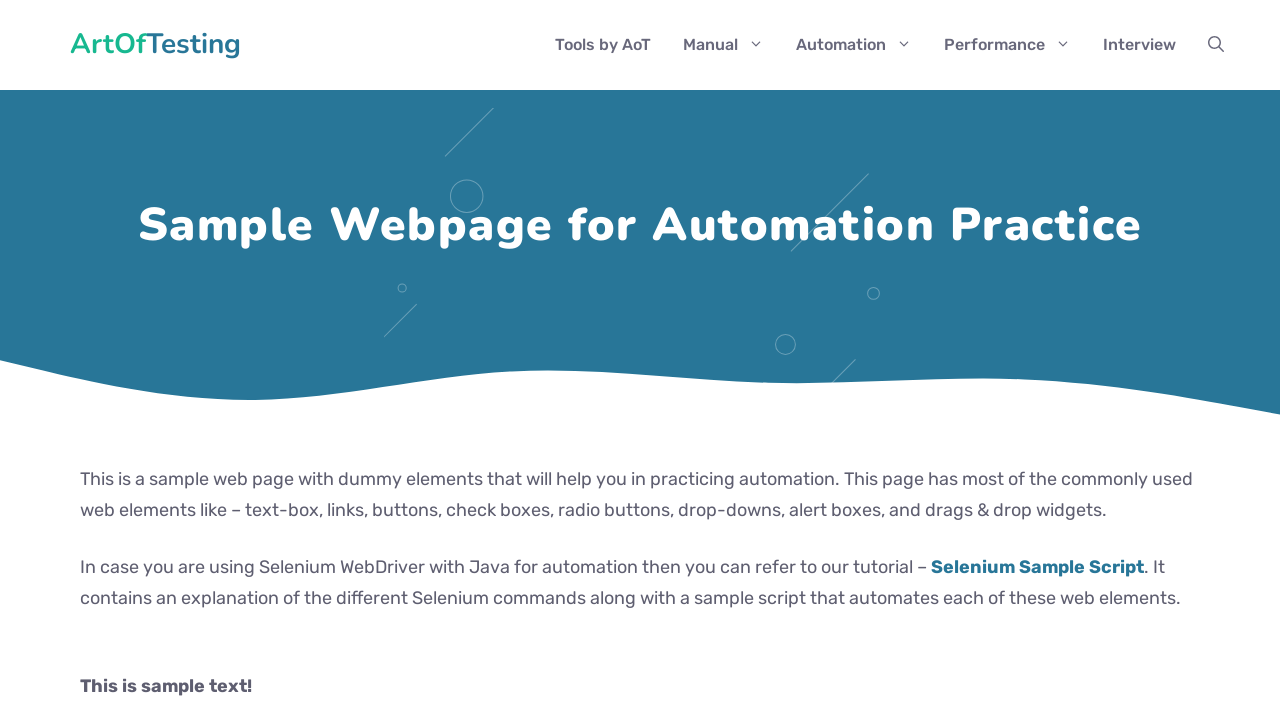

Located the double-click button element
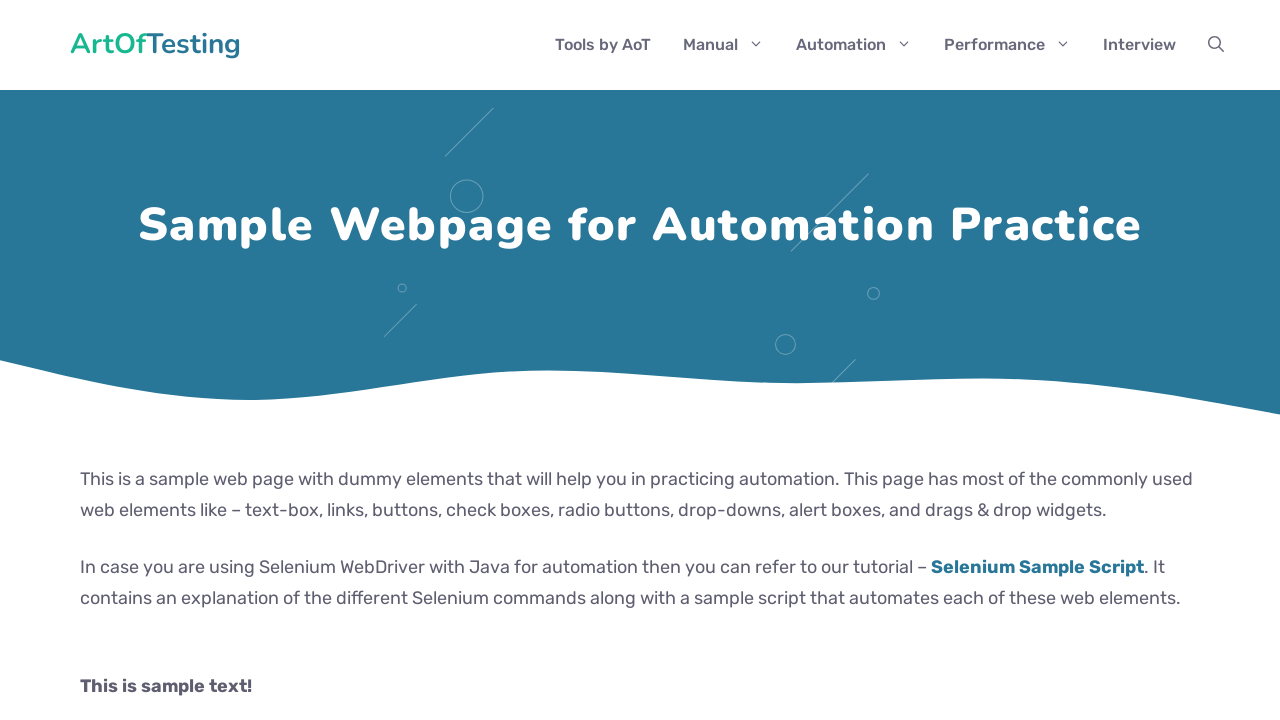

Double-clicked the alert button to trigger alert at (242, 361) on #dblClkBtn
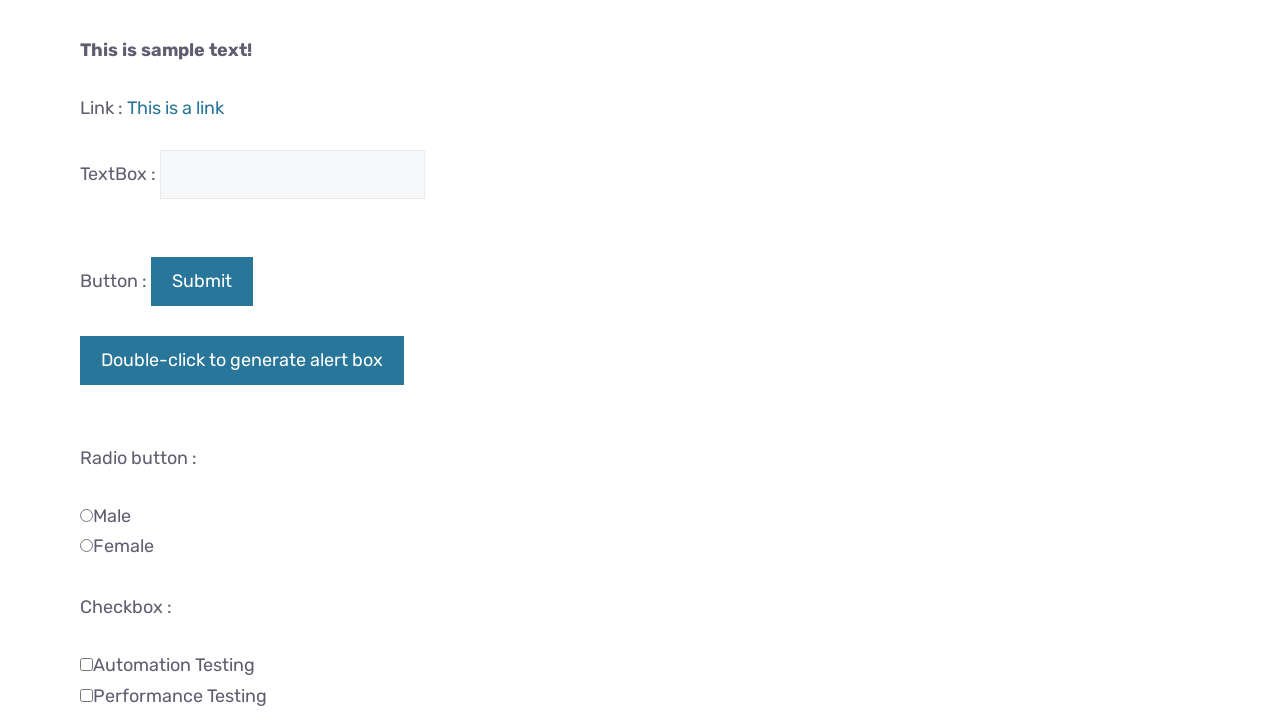

Set up alert handler to accept dialog
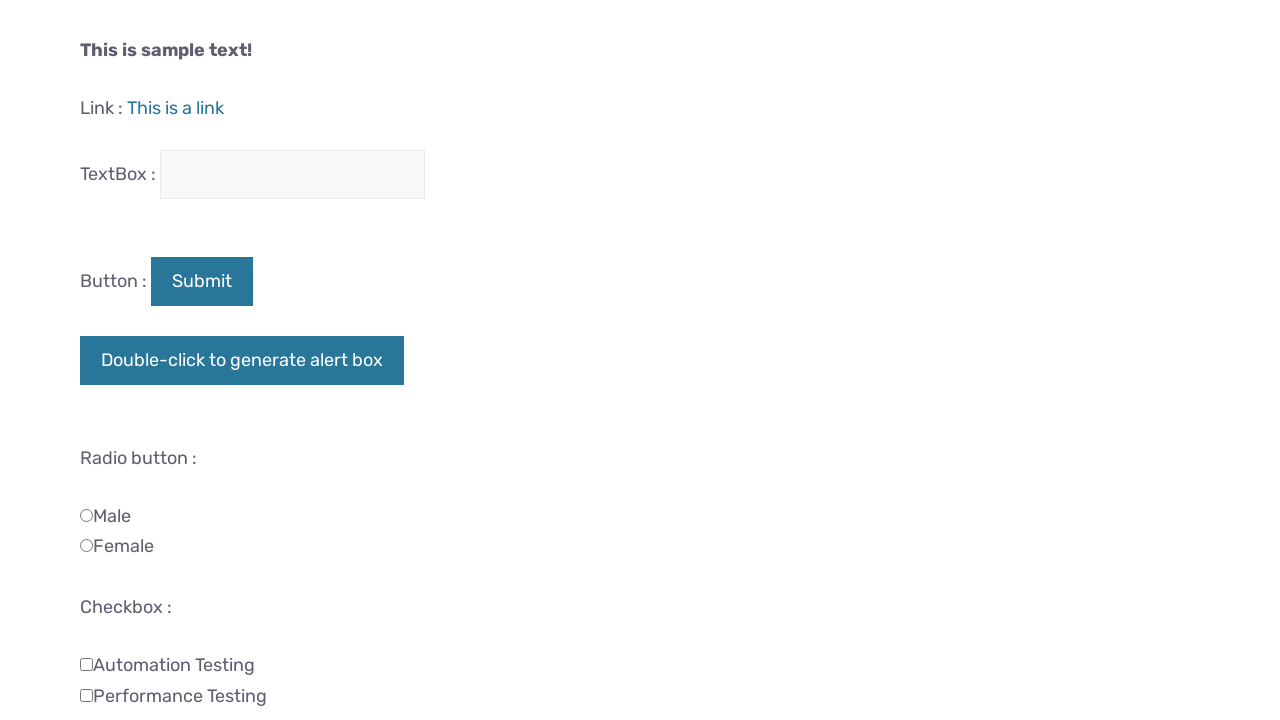

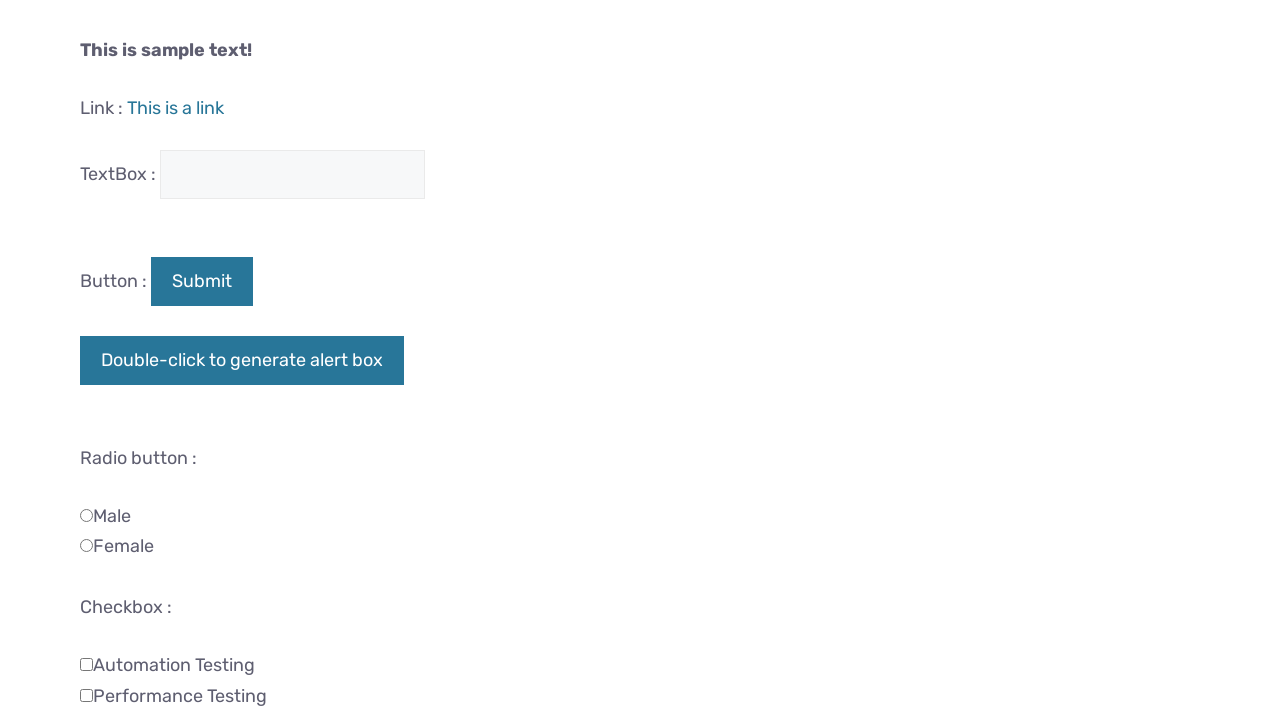